Tests browser navigation commands by loading a page, navigating to a different URL, and then using the browser back button to return to the original page.

Starting URL: https://www.saucedemo.com/

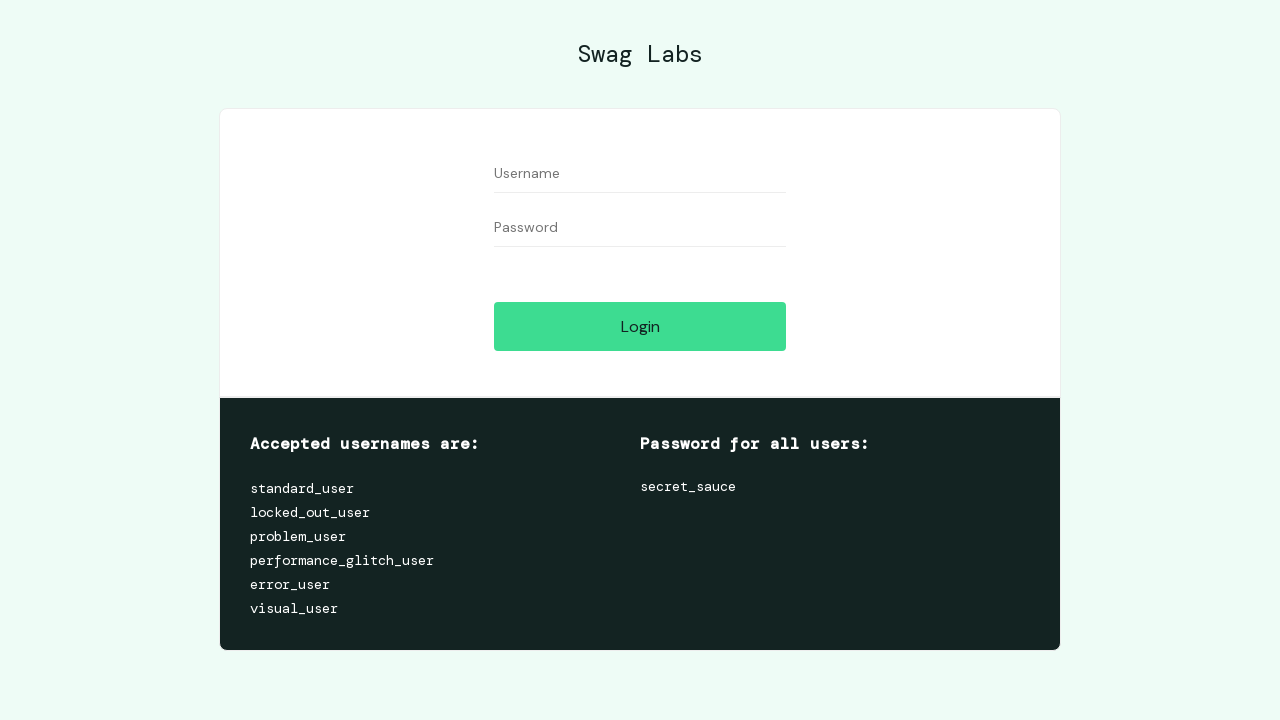

Waited for initial page (saucedemo.com) to fully load
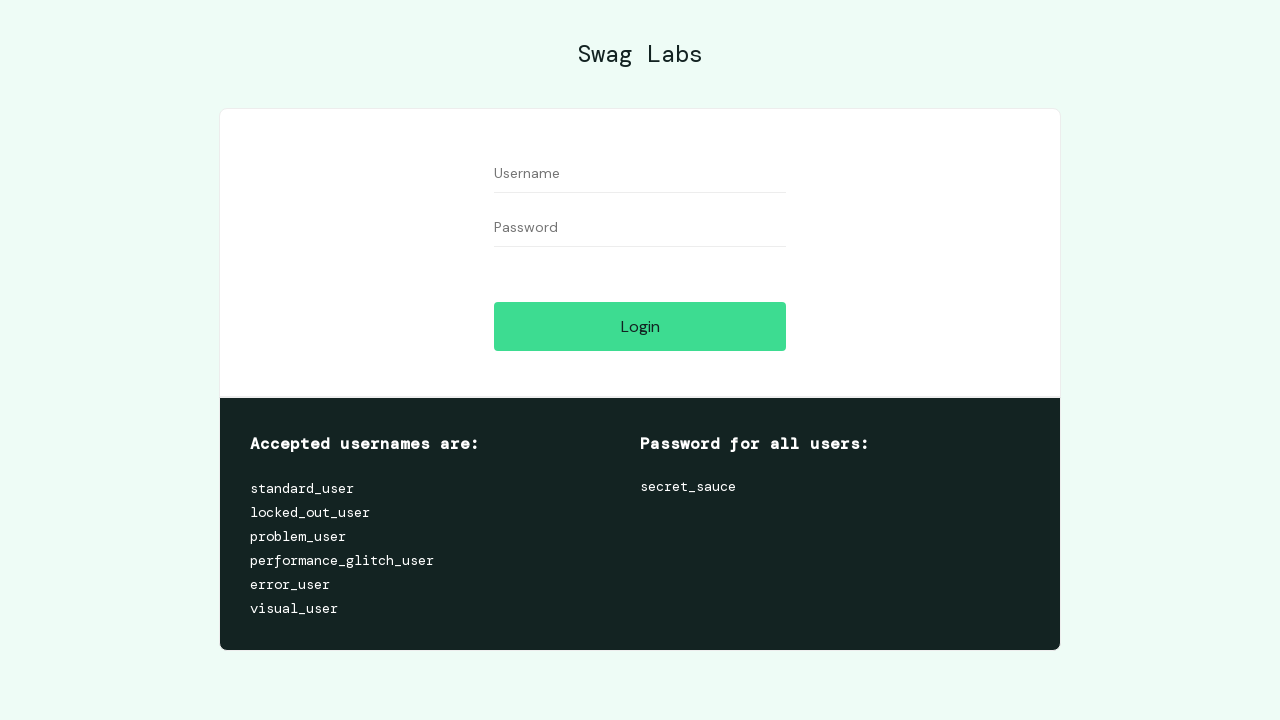

Navigated to formy-project.herokuapp.com/form
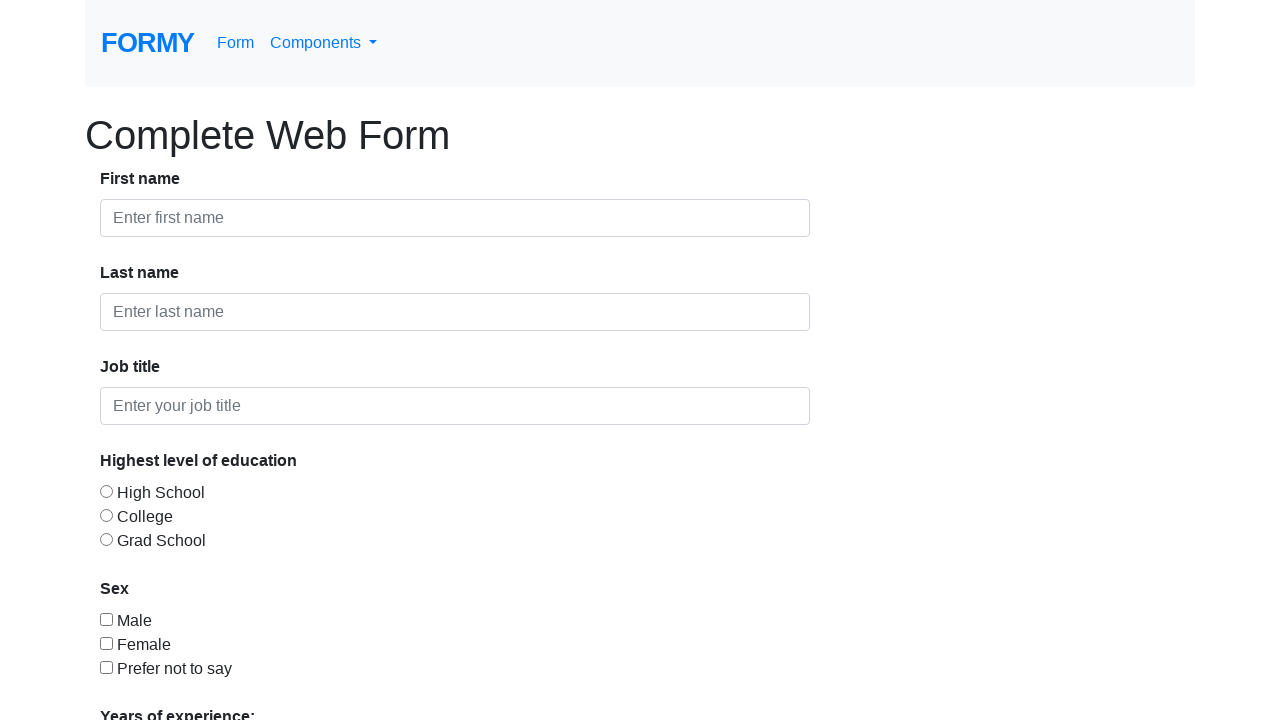

Waited for form page to fully load
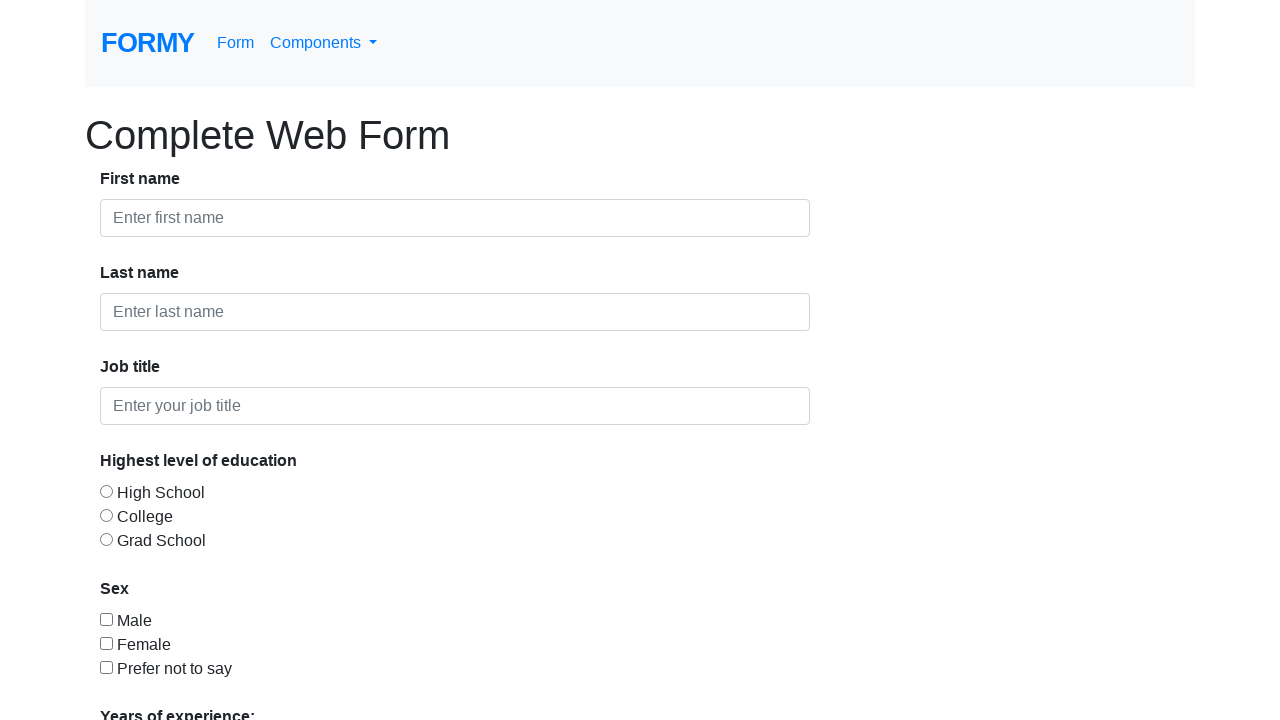

Clicked browser back button to return to saucedemo.com
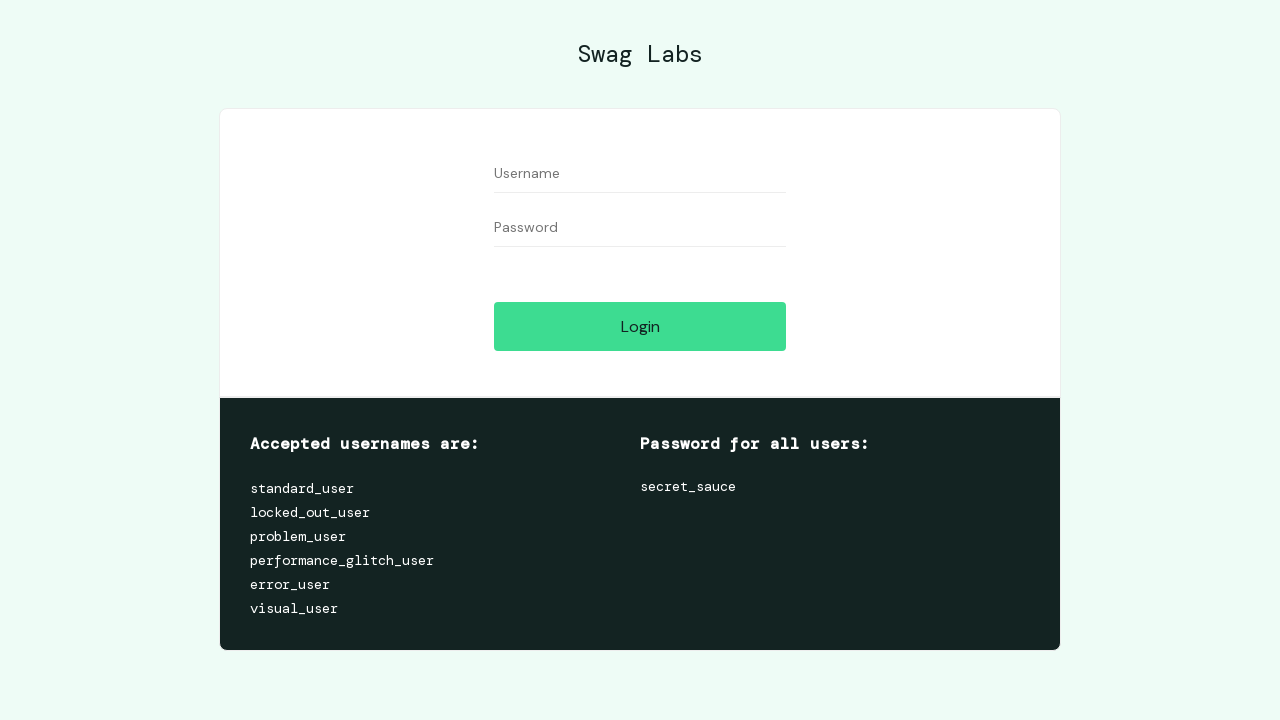

Waited for navigation back to original page to complete
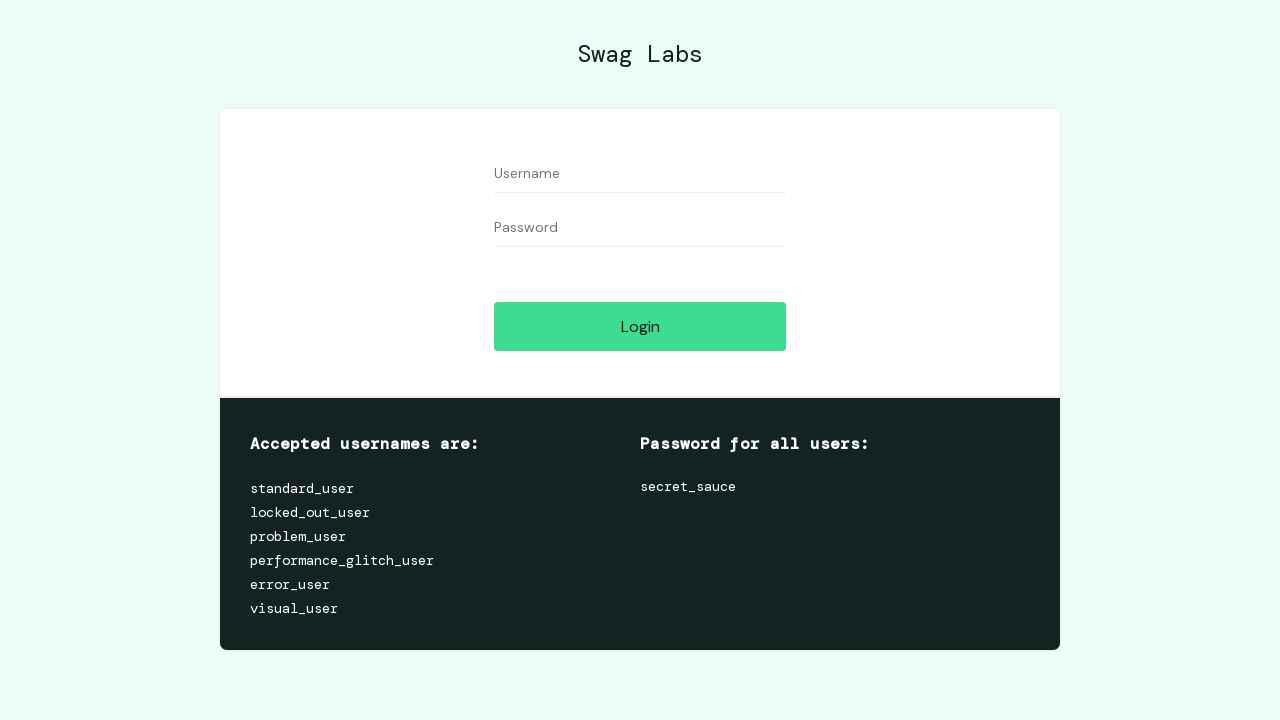

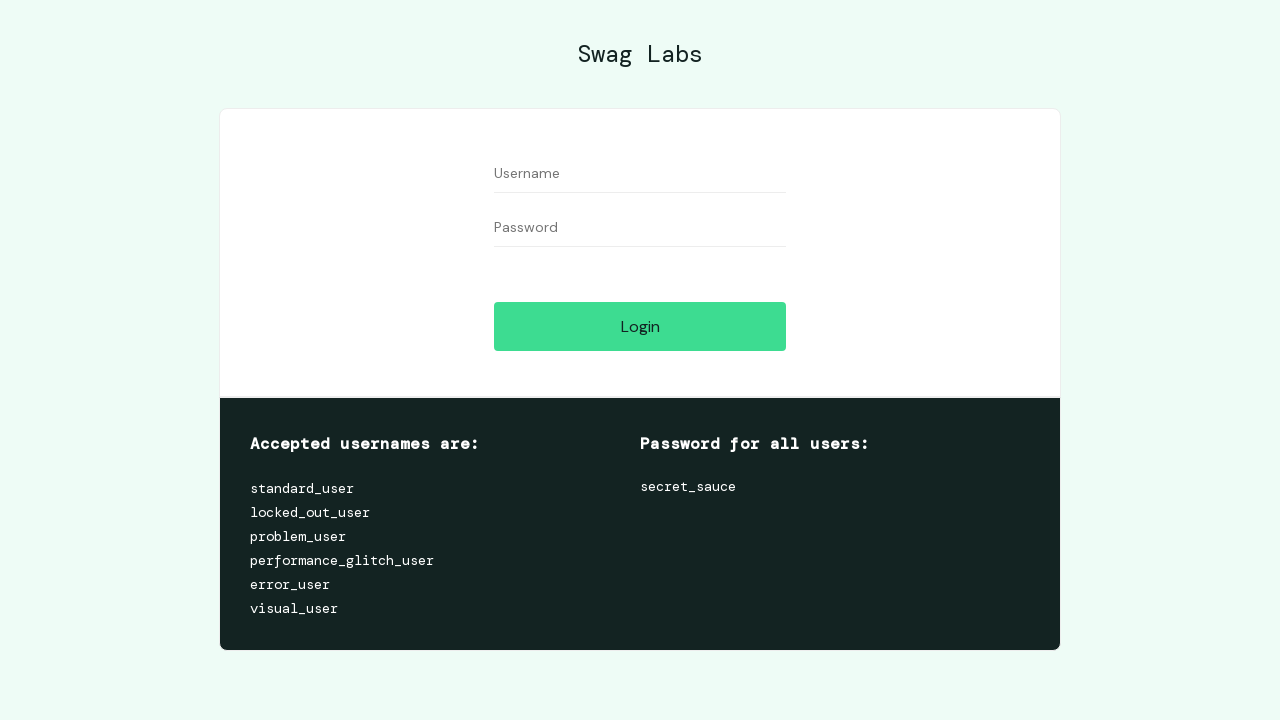